Tests user registration flow by filling out the sign-up form with name, email, and password using keyboard navigation (Tab key), then verifies the user name appears after registration.

Starting URL: https://realworld.qa.guru/

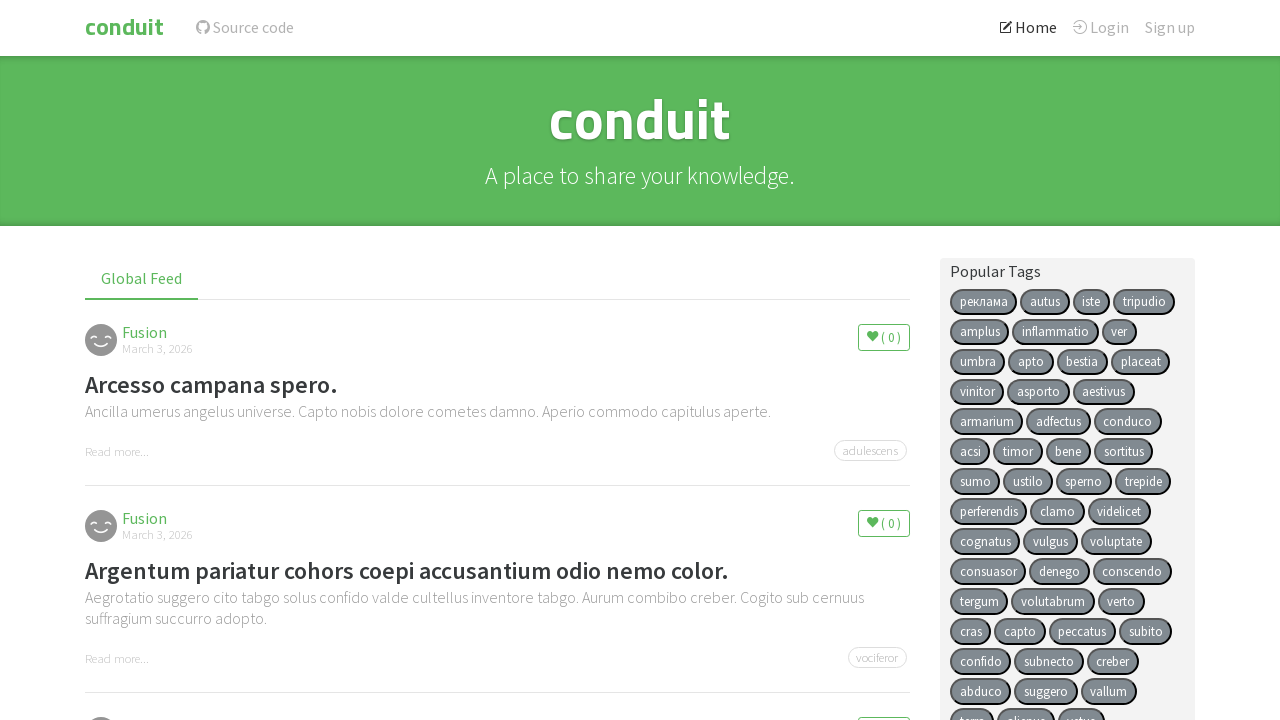

Clicked Sign up link at (1170, 27) on internal:role=link[name="Sign up"i]
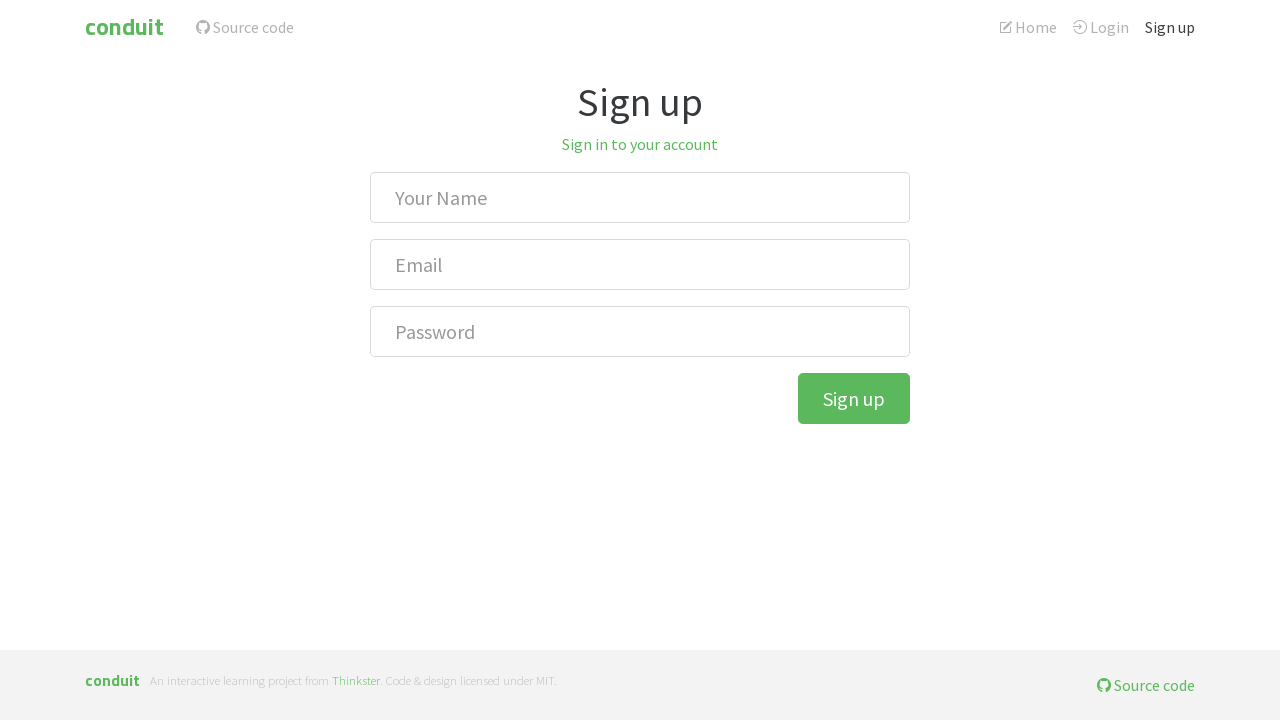

Clicked on name input field at (640, 198) on internal:role=textbox[name="Your name"i]
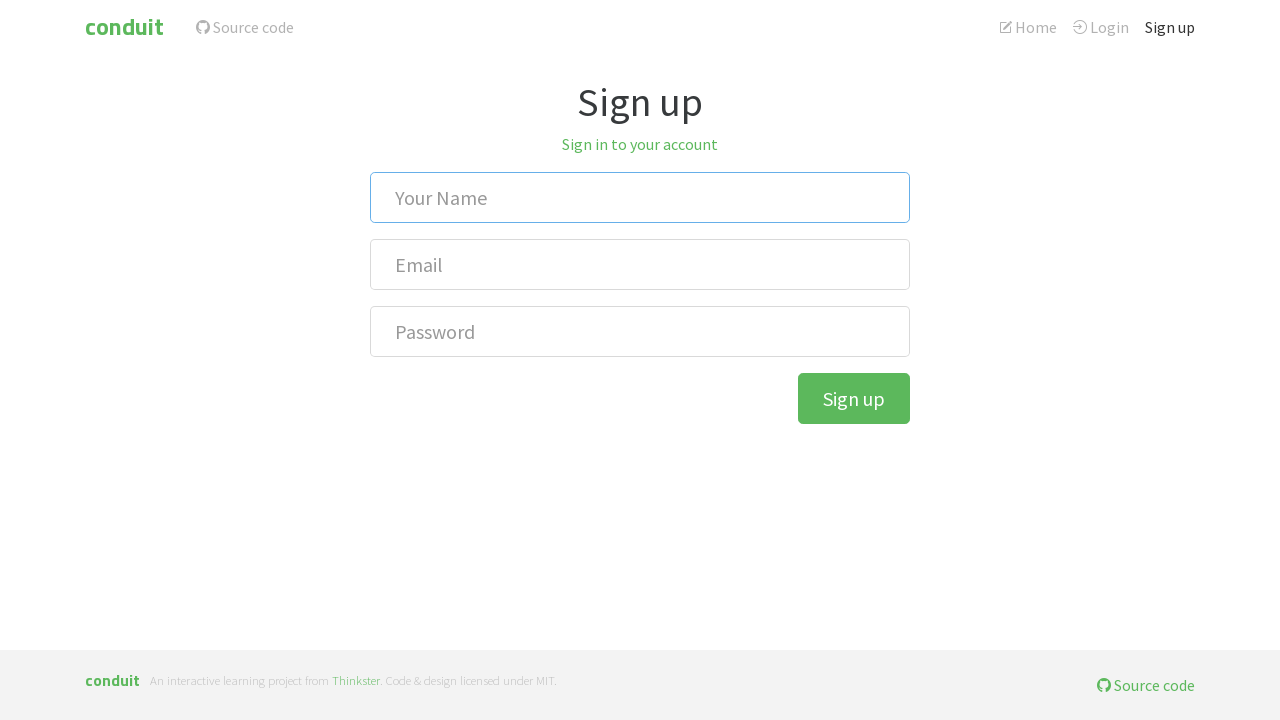

Filled name field with 'John Smith pwf9liew' on internal:role=textbox[name="Your name"i]
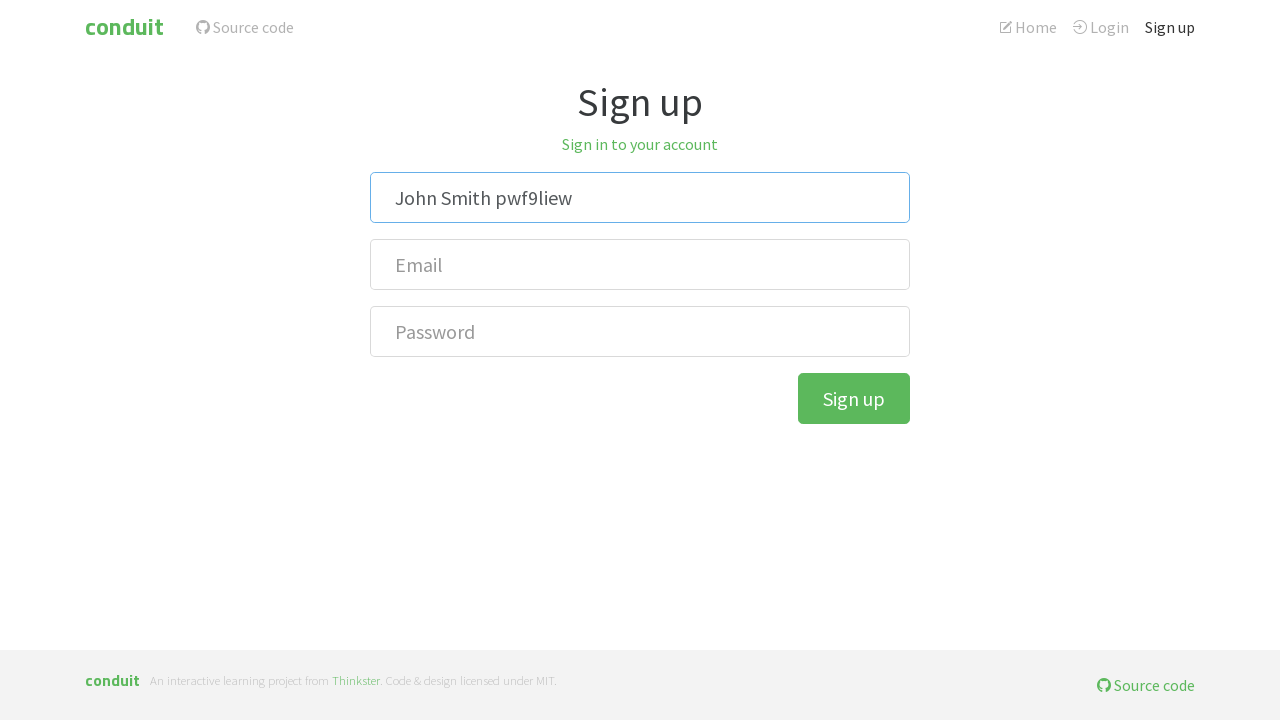

Pressed Tab to navigate to email field on internal:role=textbox[name="Your name"i]
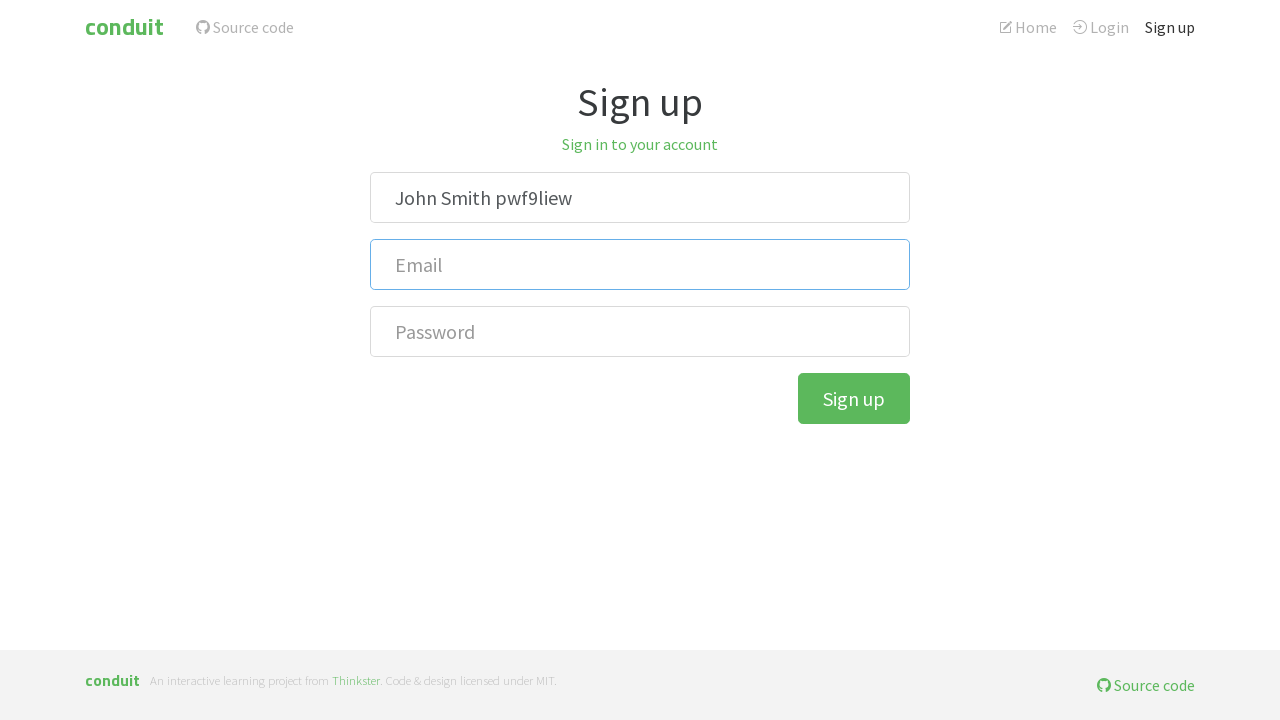

Filled email field with 'testuser_pwf9liew@example.com' on internal:role=textbox[name="Email"i]
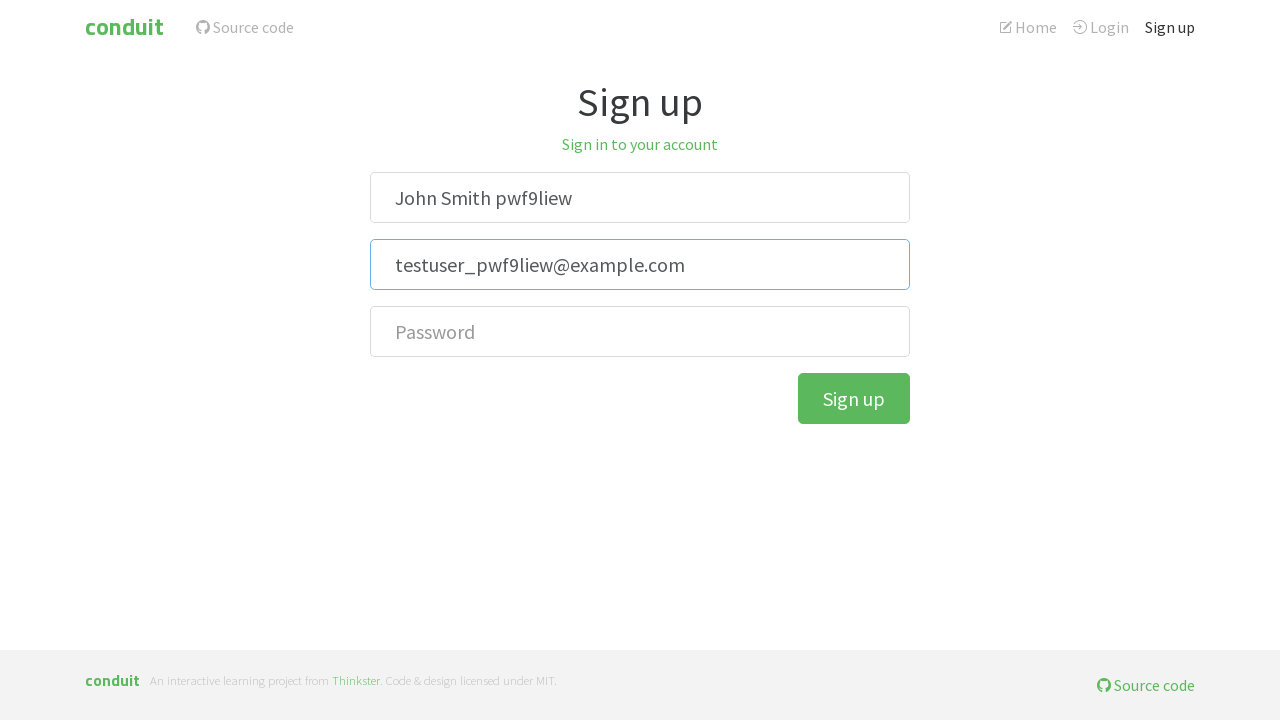

Pressed Tab to navigate to password field on internal:role=textbox[name="Email"i]
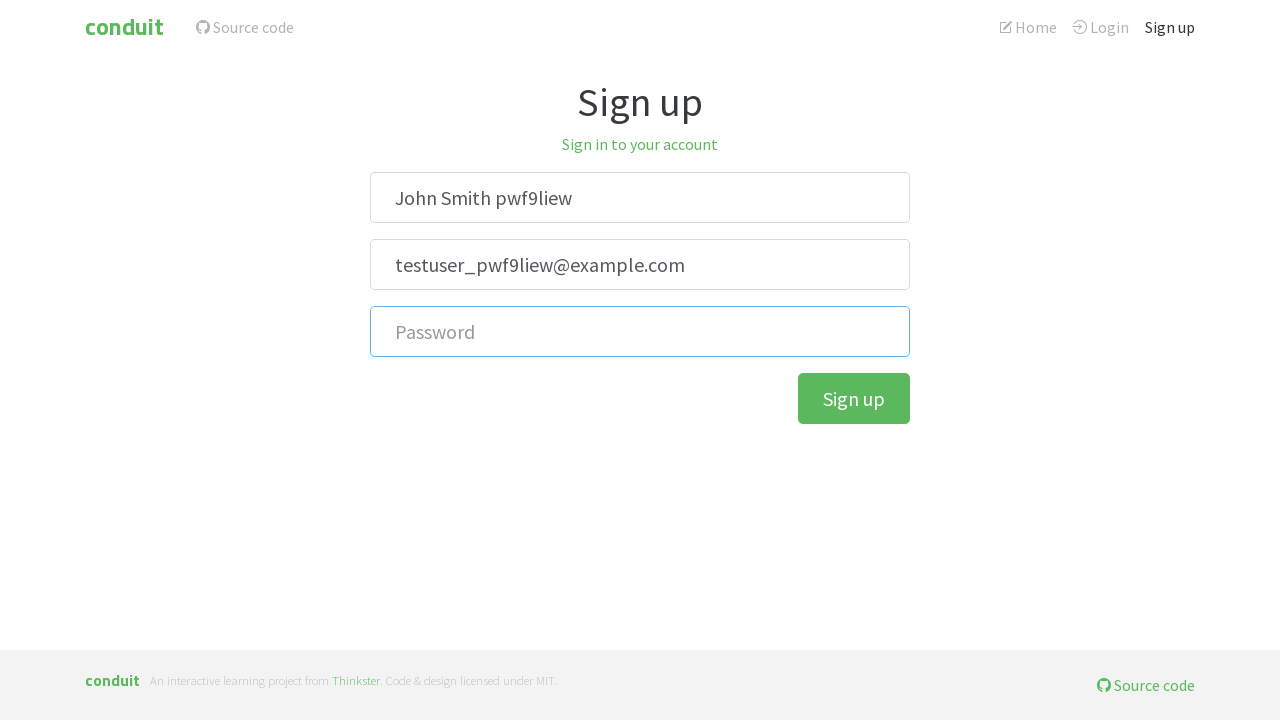

Filled password field on internal:role=textbox[name="Password"i]
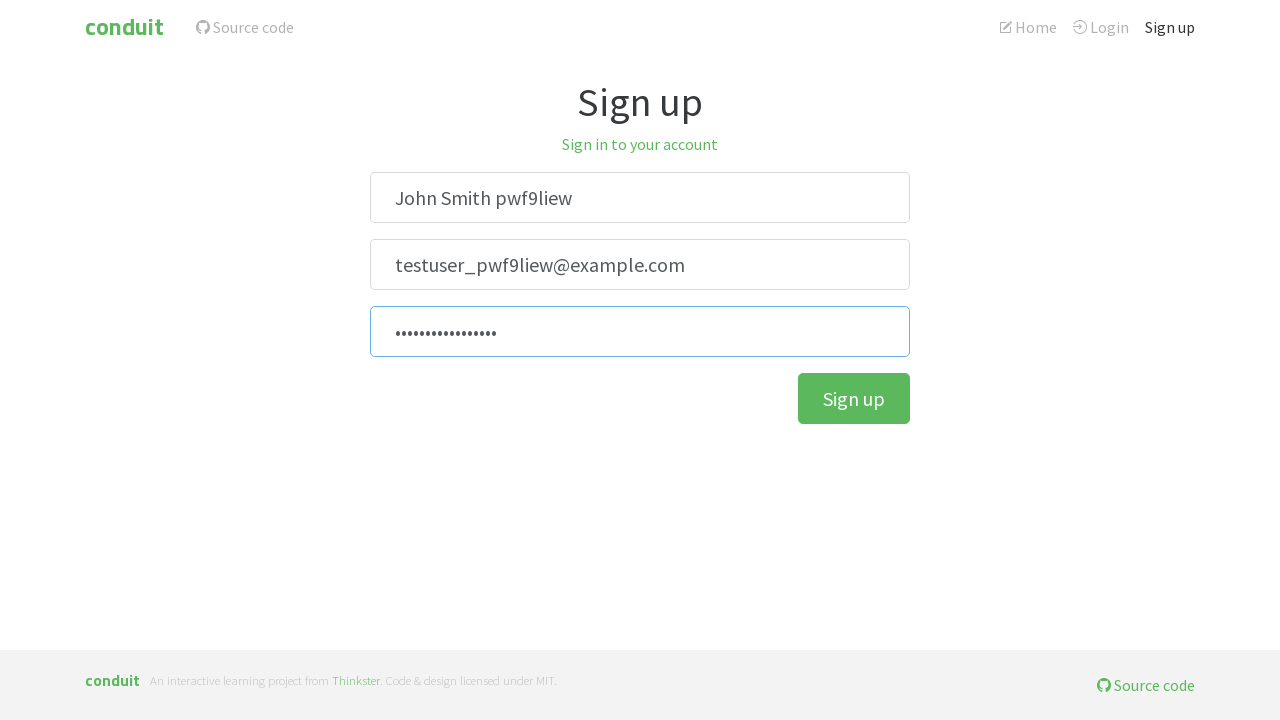

Clicked Sign up button to submit registration at (854, 398) on internal:role=button[name="Sign up"i]
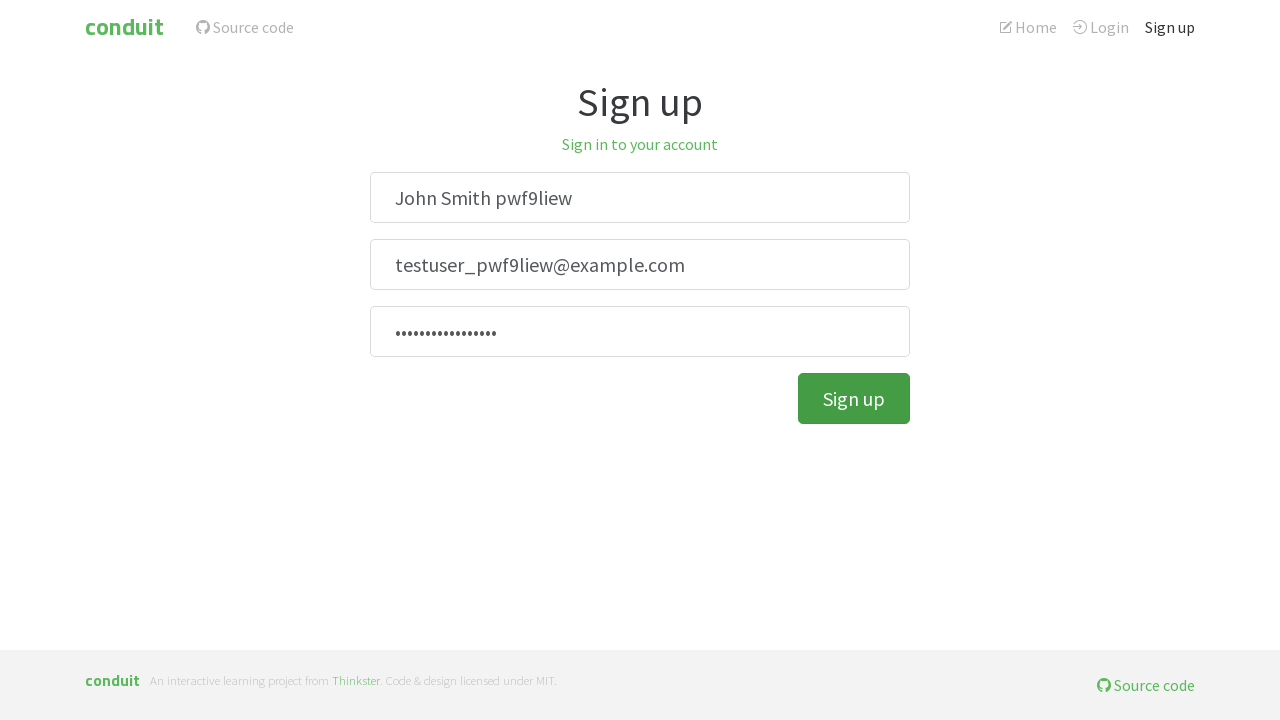

Verified user name 'John Smith pwf9liew' is visible after registration
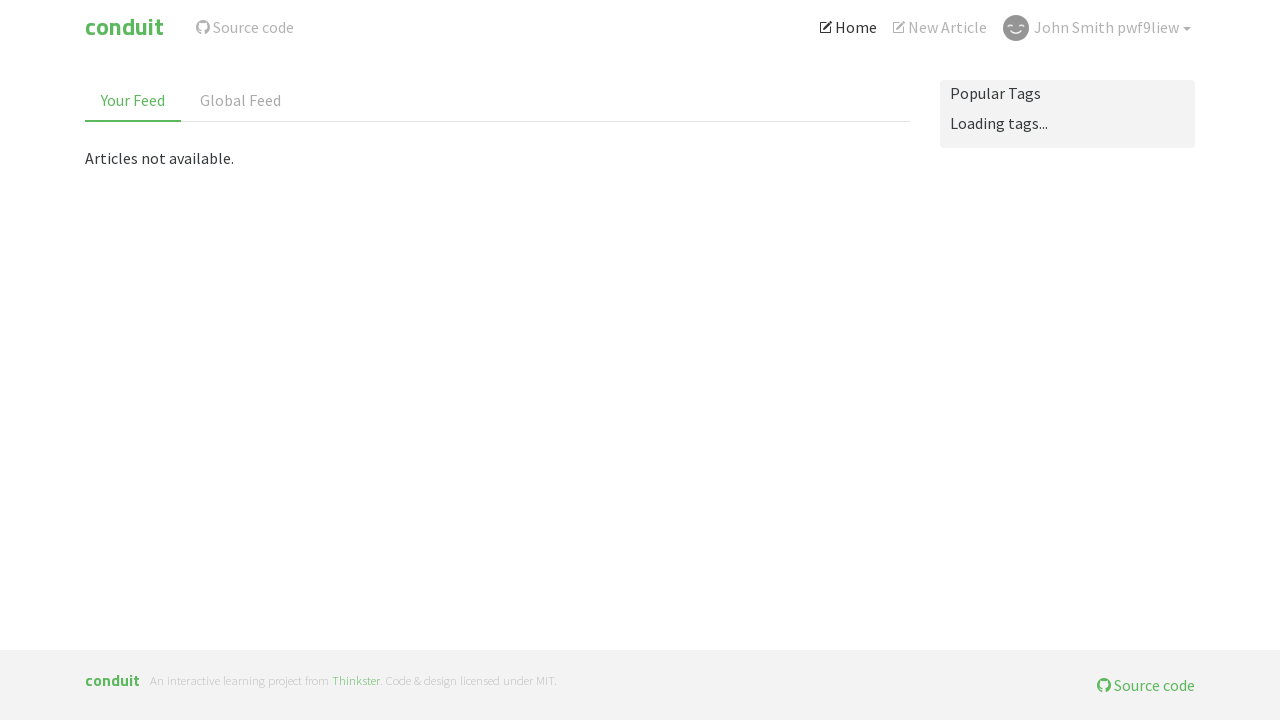

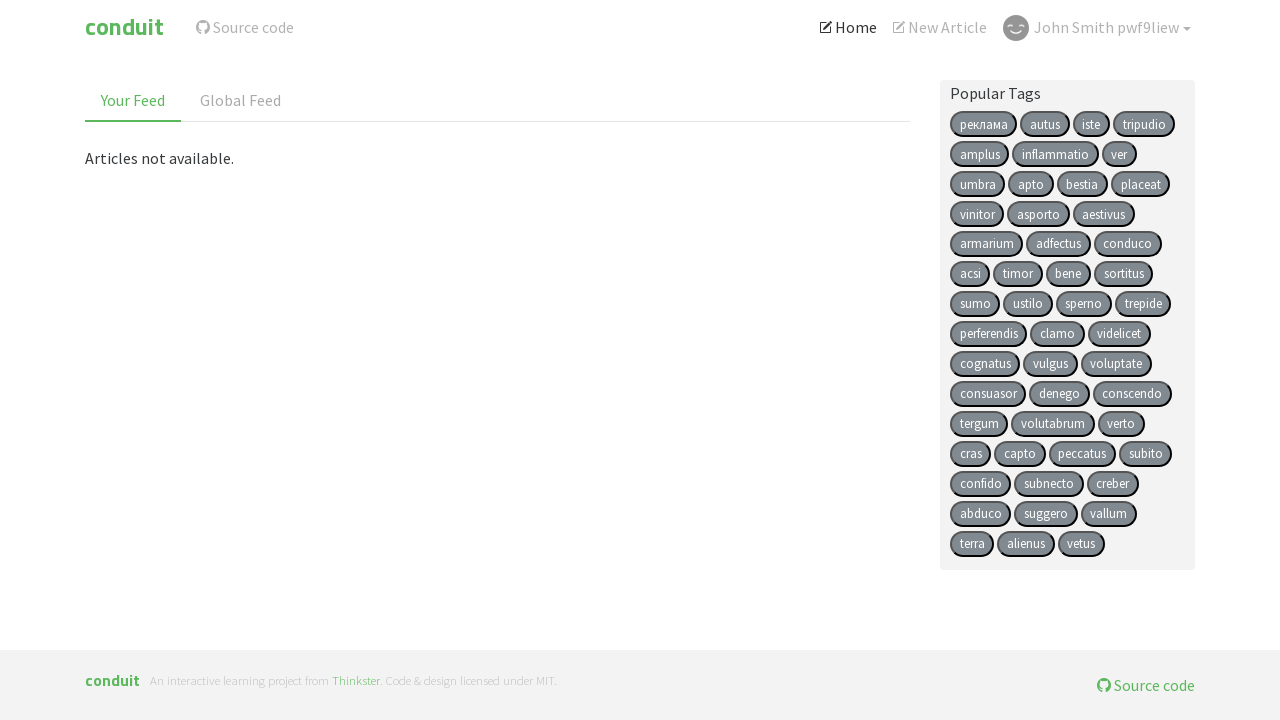